Refreshes the current page by navigating to the current URL

Starting URL: http://demo.nopcommerce.com

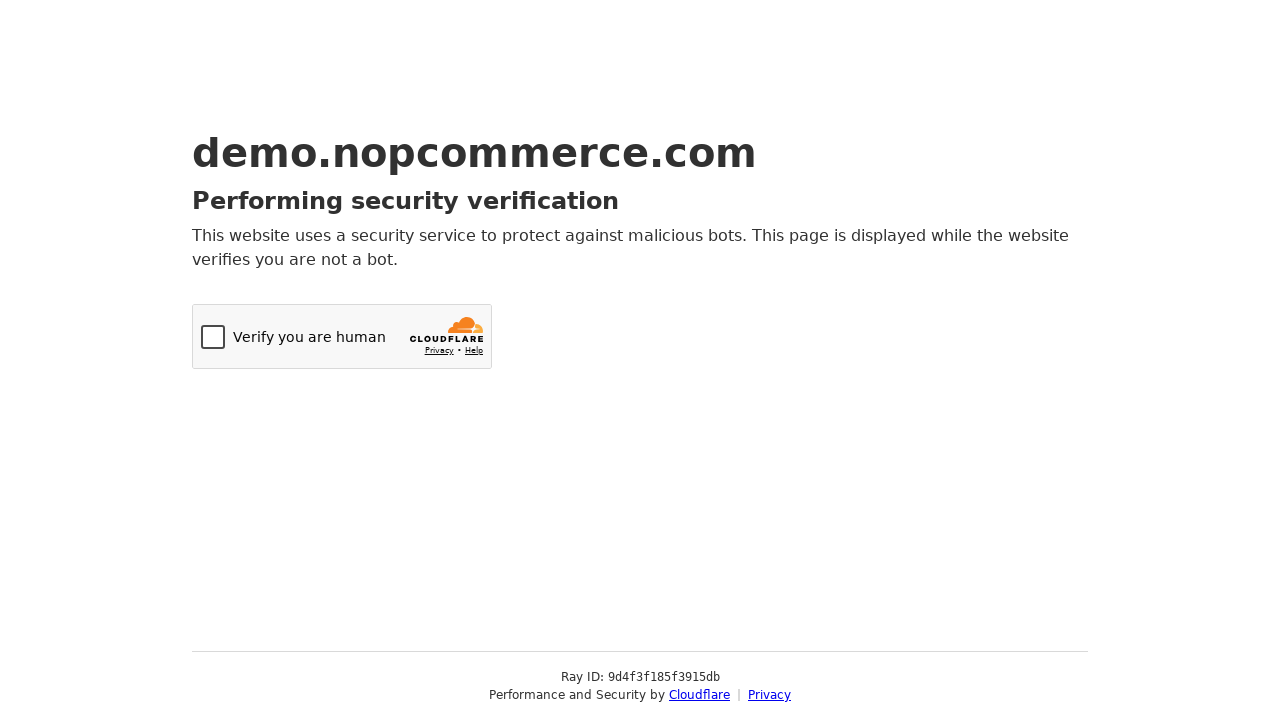

Reloaded the current page
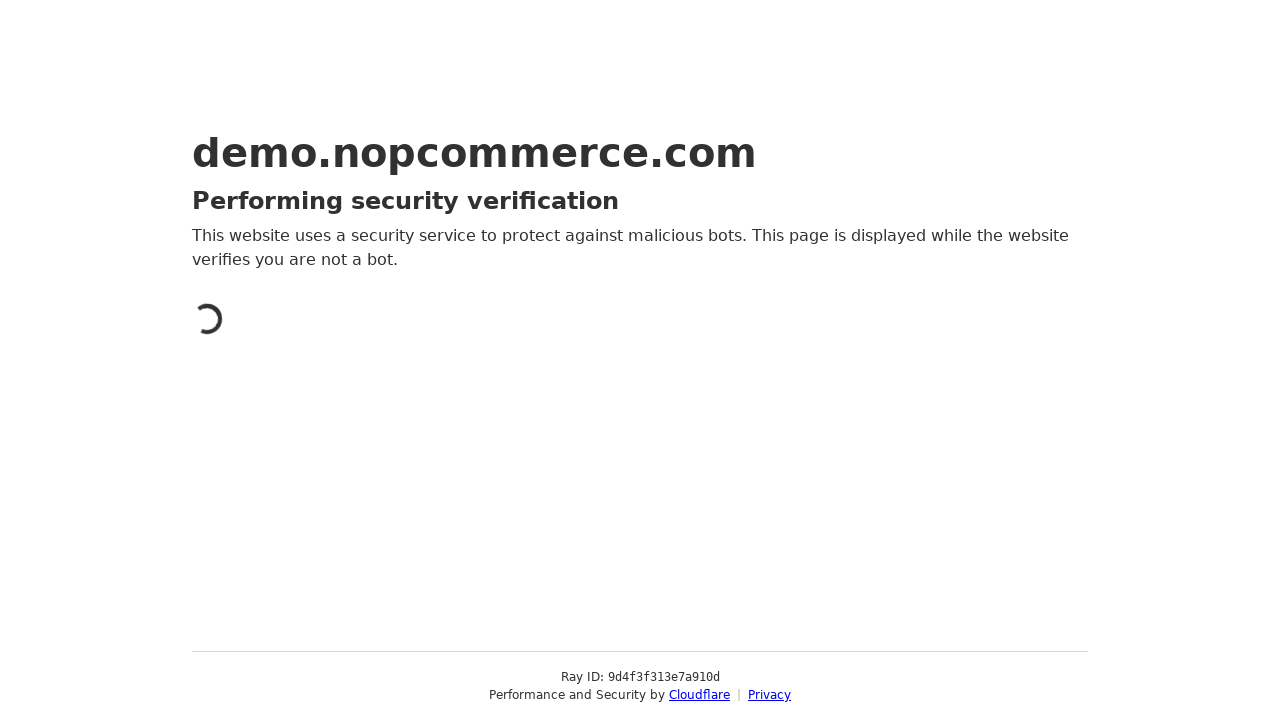

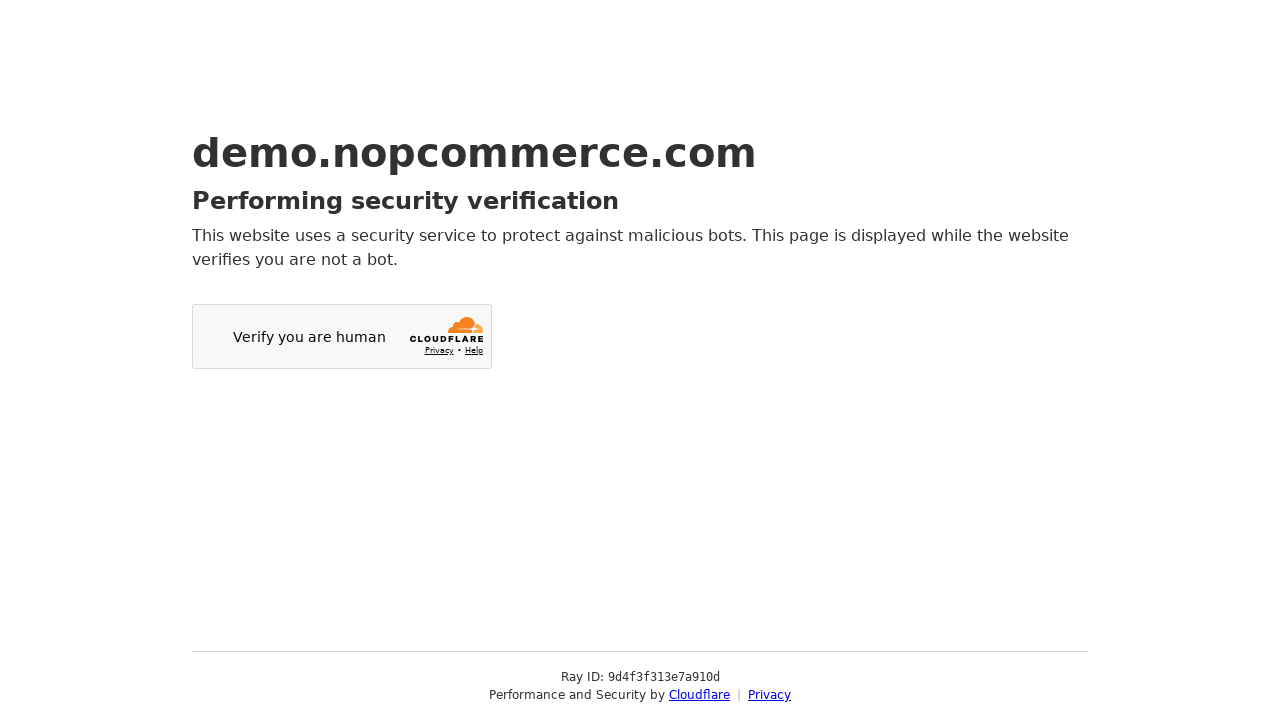